Tests dropdown selection functionality by selecting different currency options using various selection methods (by index, visible text, and value)

Starting URL: https://rahulshettyacademy.com/dropdownsPractise/

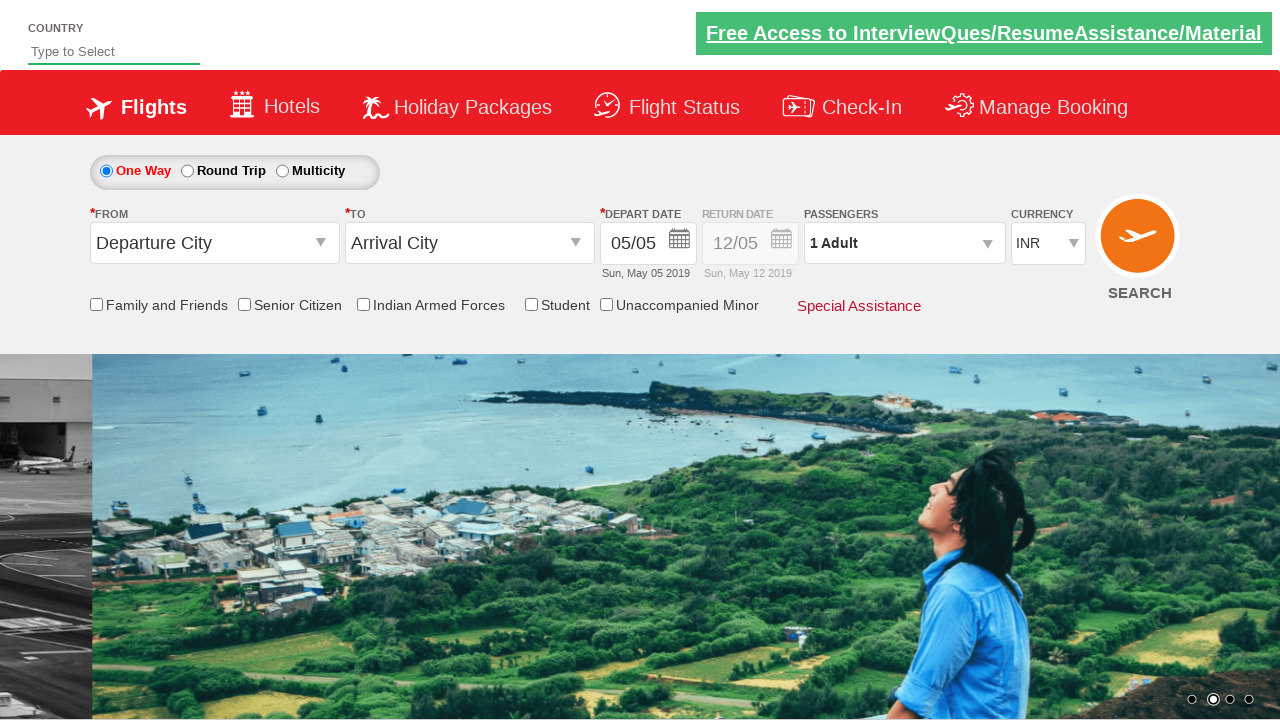

Selected first option in currency dropdown by index on select#ctl00_mainContent_DropDownListCurrency
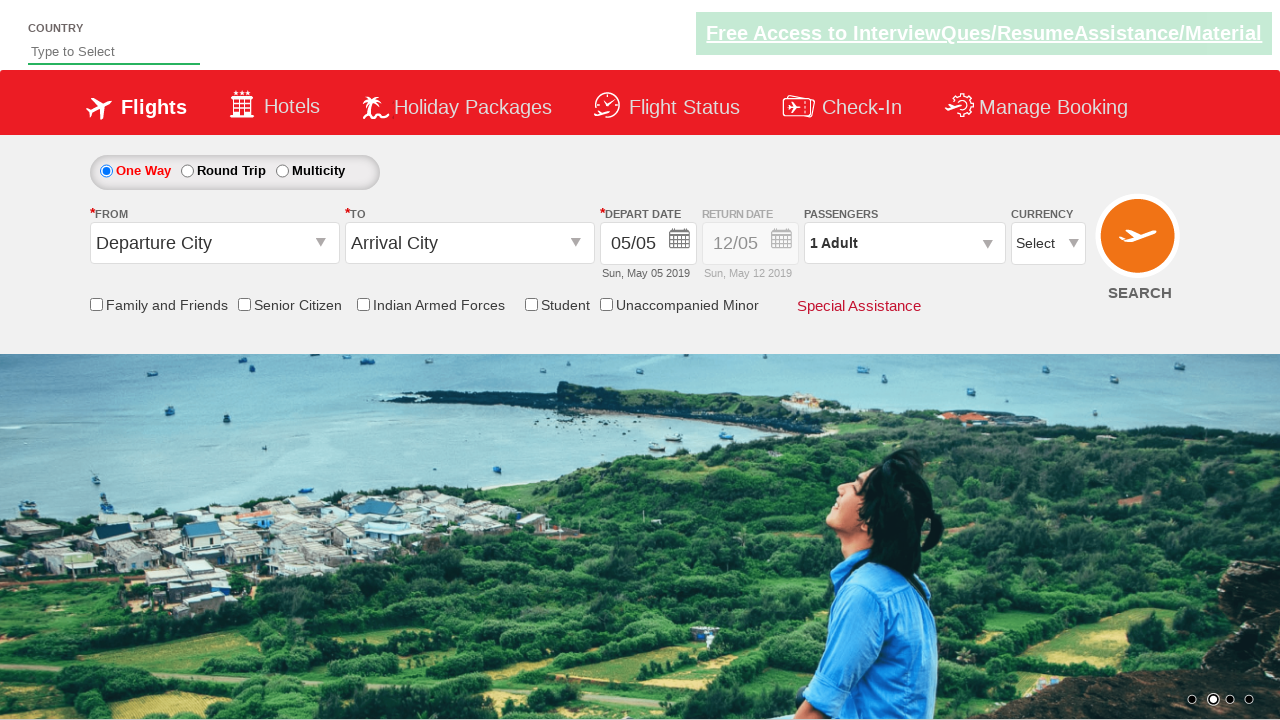

Selected INR currency option by visible text on select#ctl00_mainContent_DropDownListCurrency
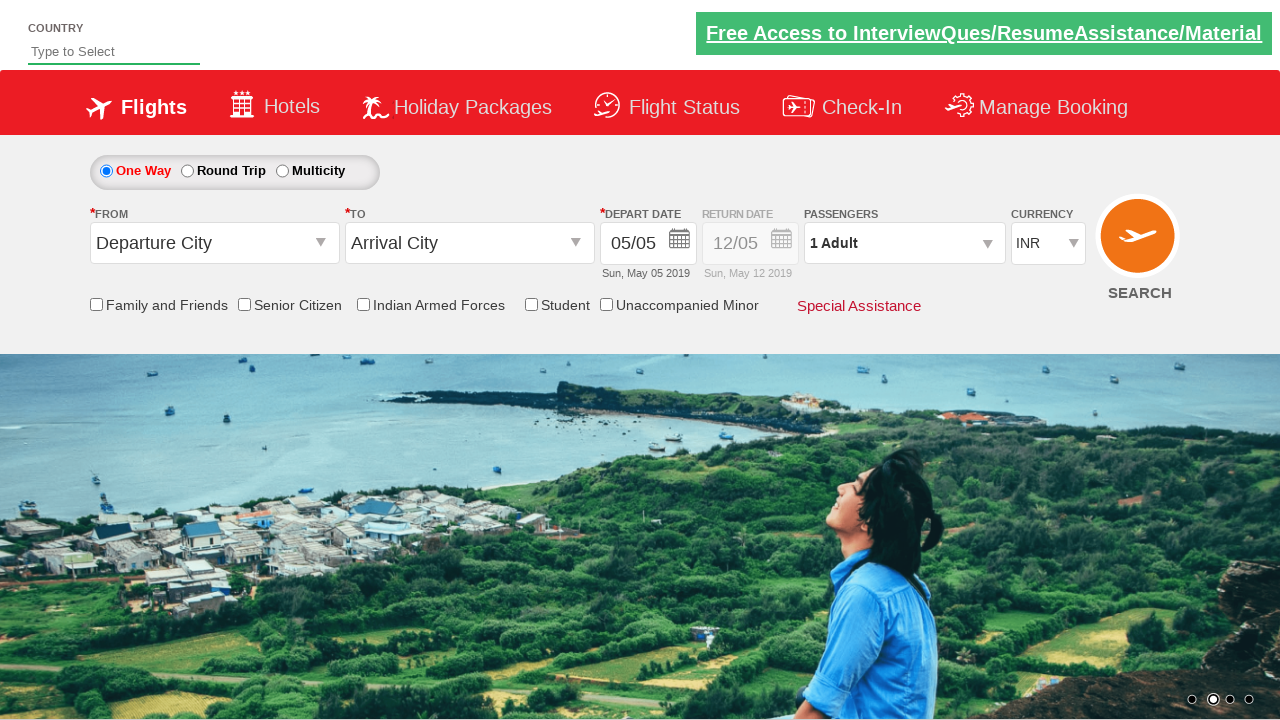

Selected USD currency option by value on select#ctl00_mainContent_DropDownListCurrency
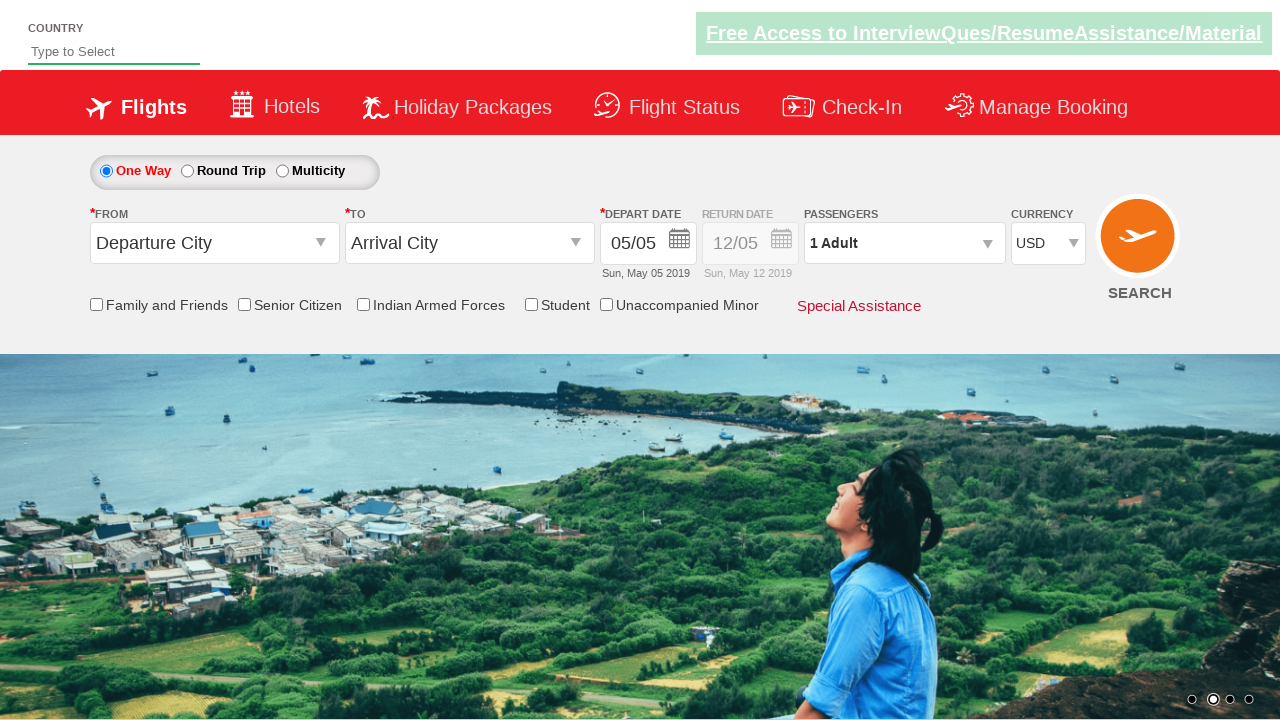

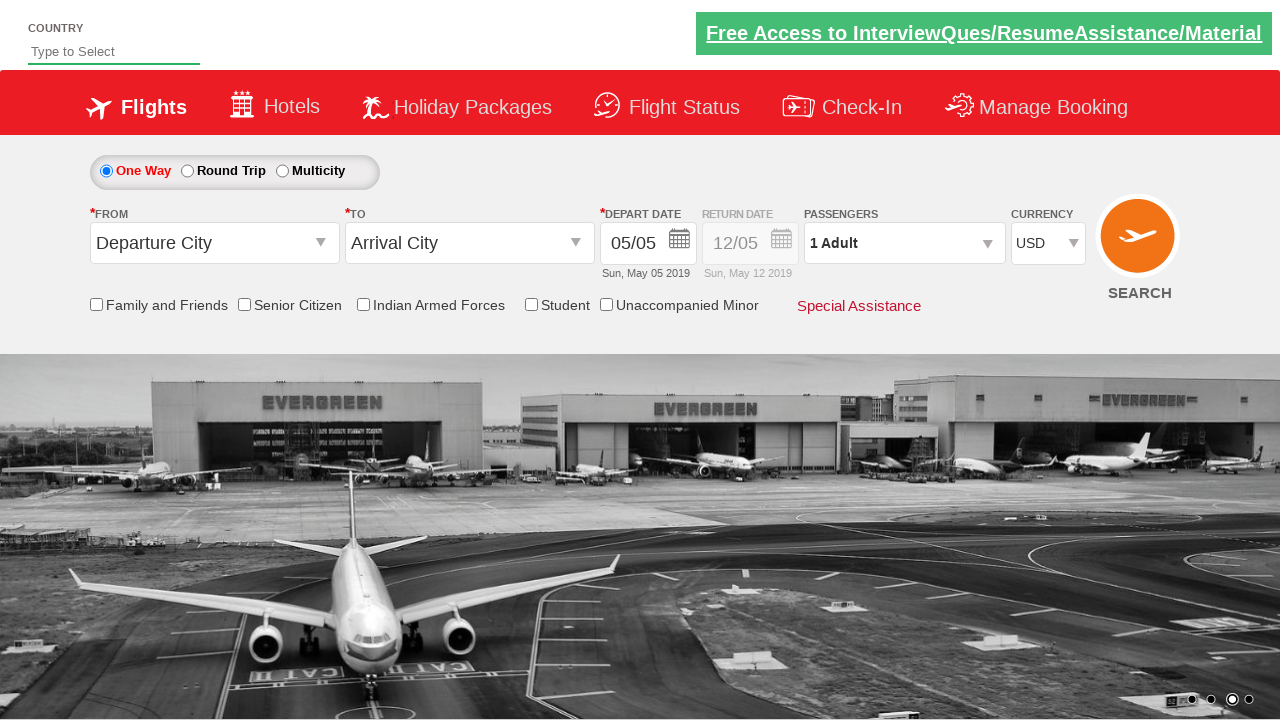